Tests adding a task to a to-do list application by clicking the input field, typing a task name, and clicking the add button

Starting URL: https://anjukshrestha.github.io/

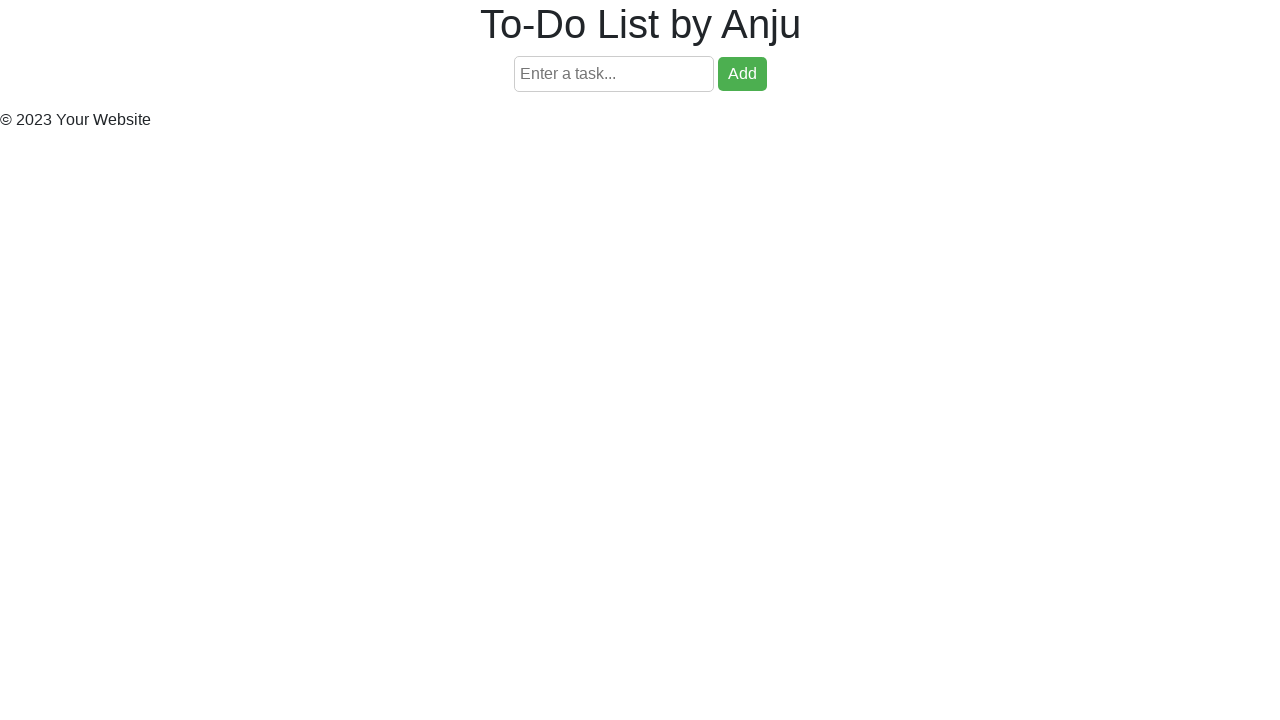

Clicked on the task input field at (614, 74) on #taskInput
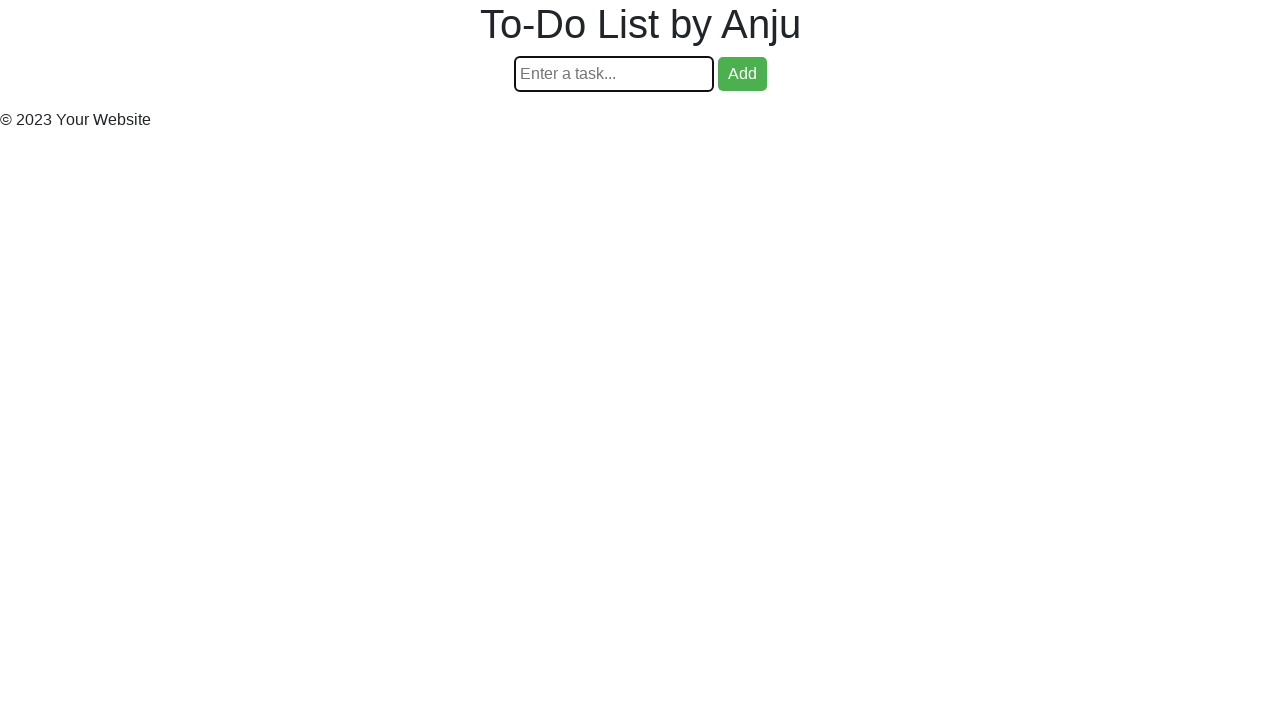

Typed 'test' into the task input field on #taskInput
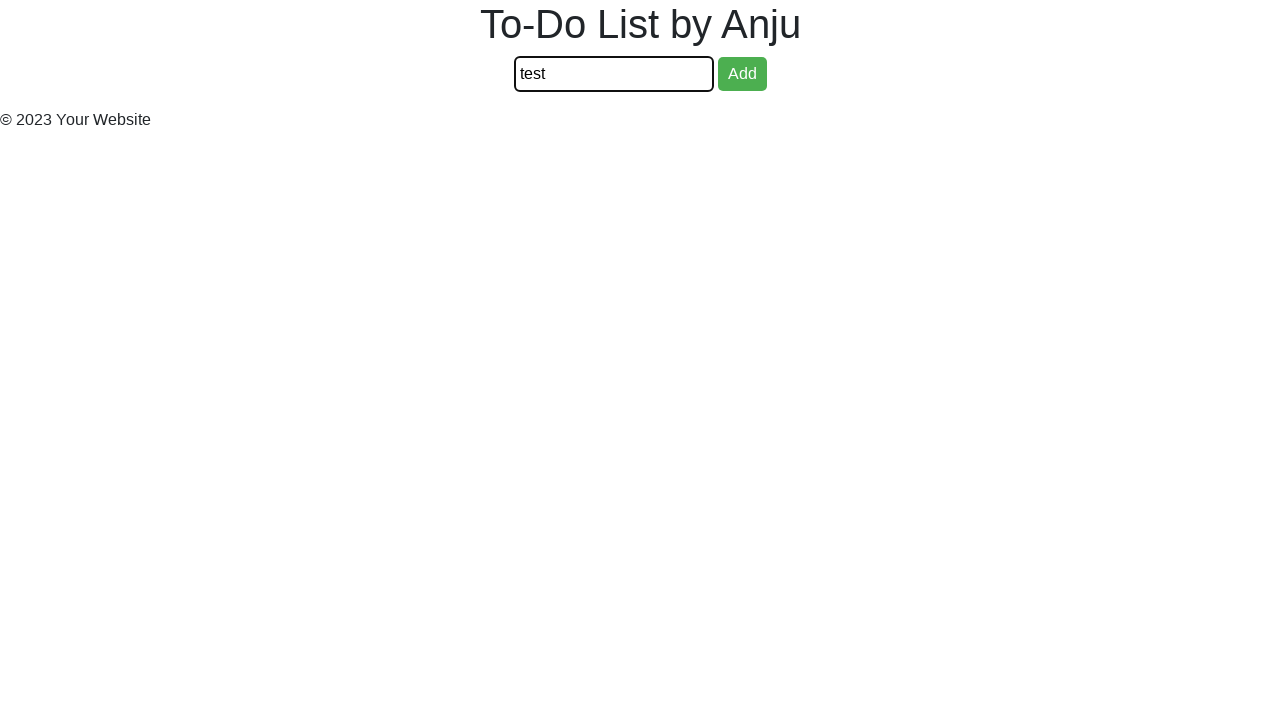

Clicked the add button to submit the task at (742, 74) on #addButton
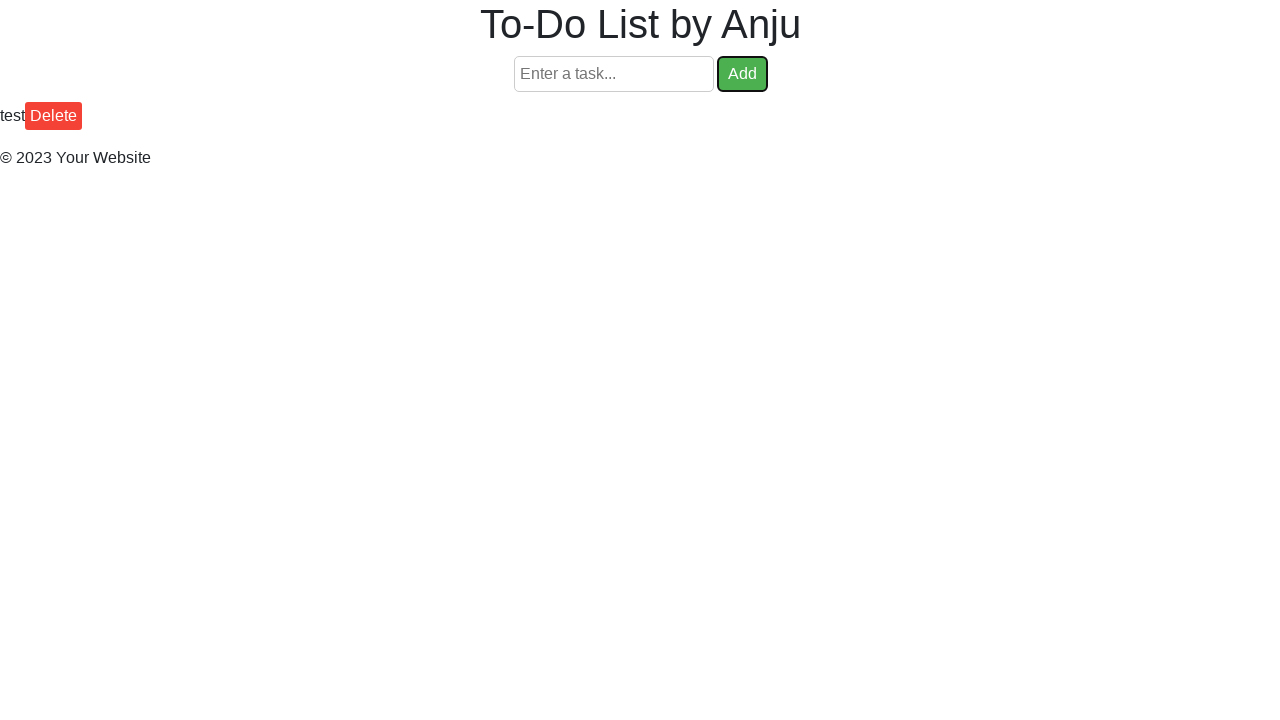

Task appeared in the task list
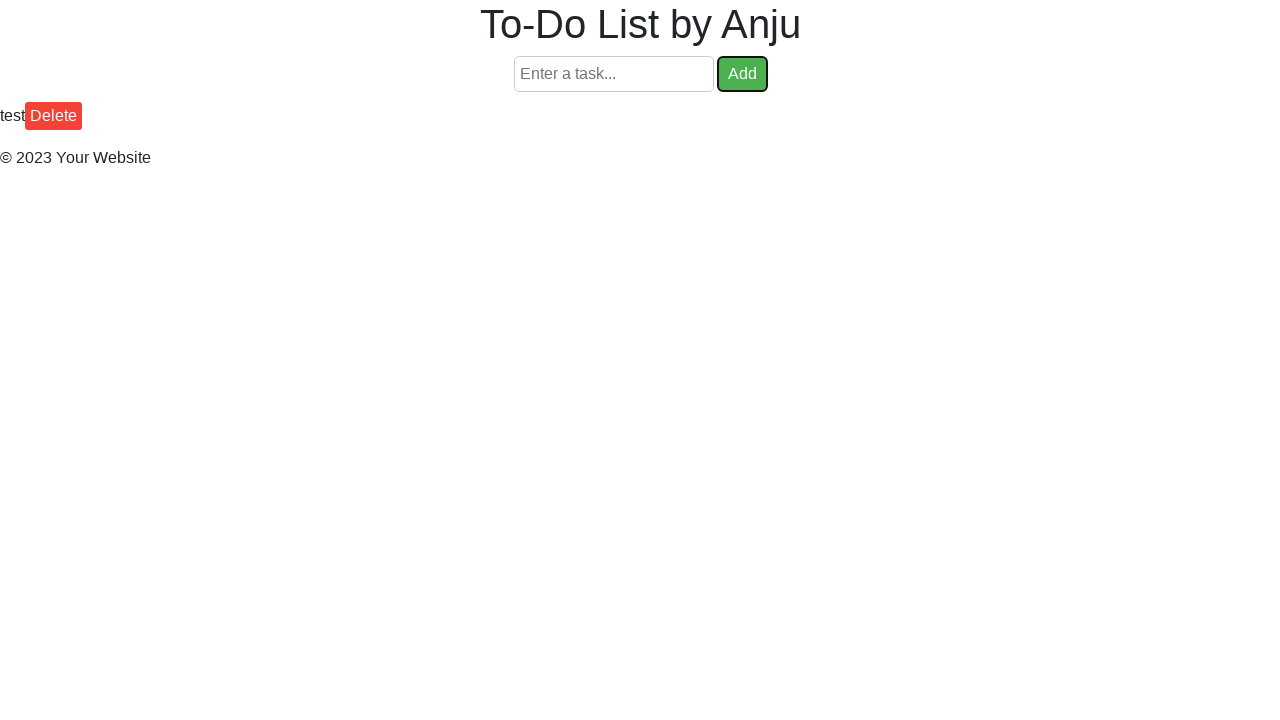

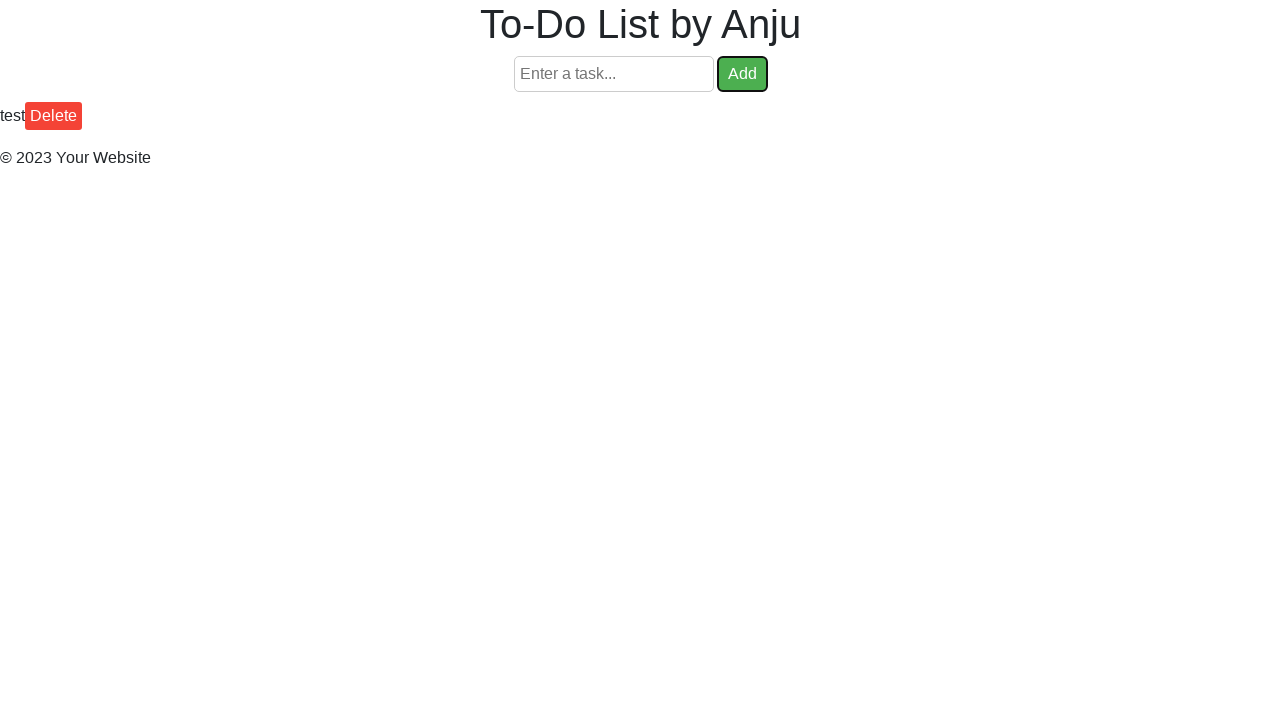